Tests checkbox functionality by clicking the first checkbox and verifying that both checkboxes end up in the same selected state

Starting URL: http://the-internet.herokuapp.com/checkboxes

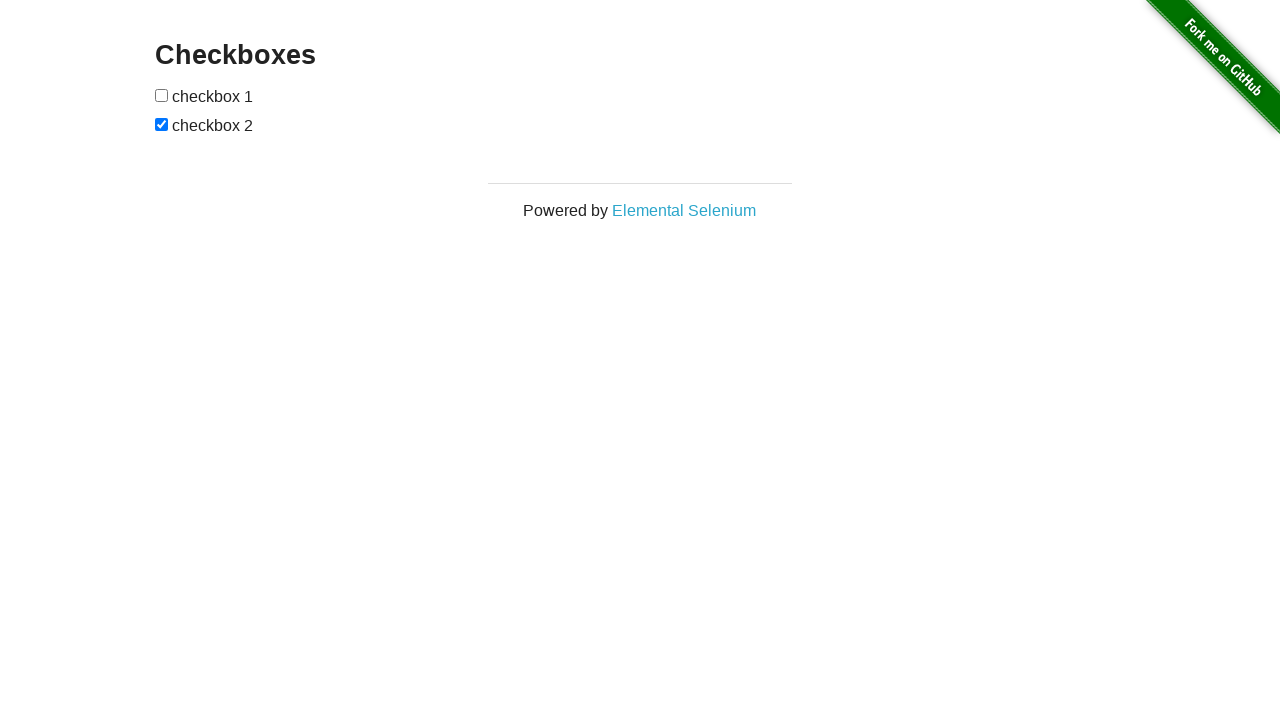

Waited for first checkbox to be visible
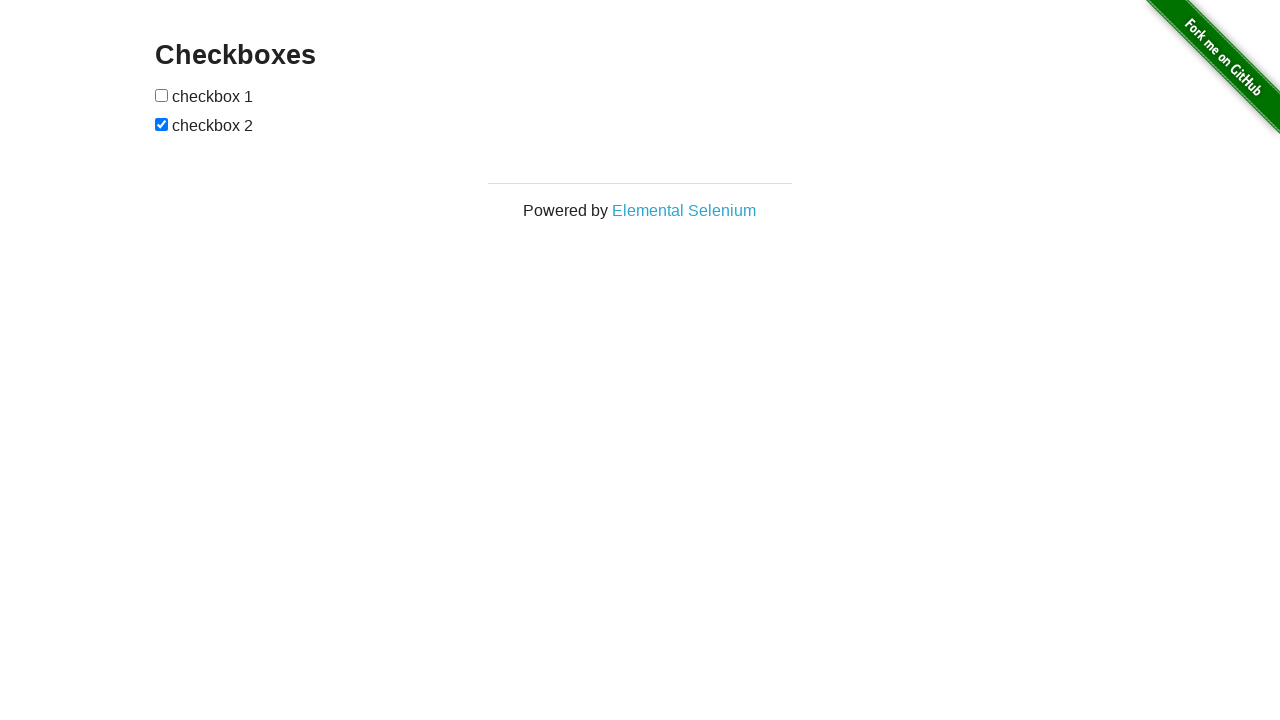

Clicked the first checkbox at (162, 95) on xpath=//form[@id='checkboxes']/input[1]
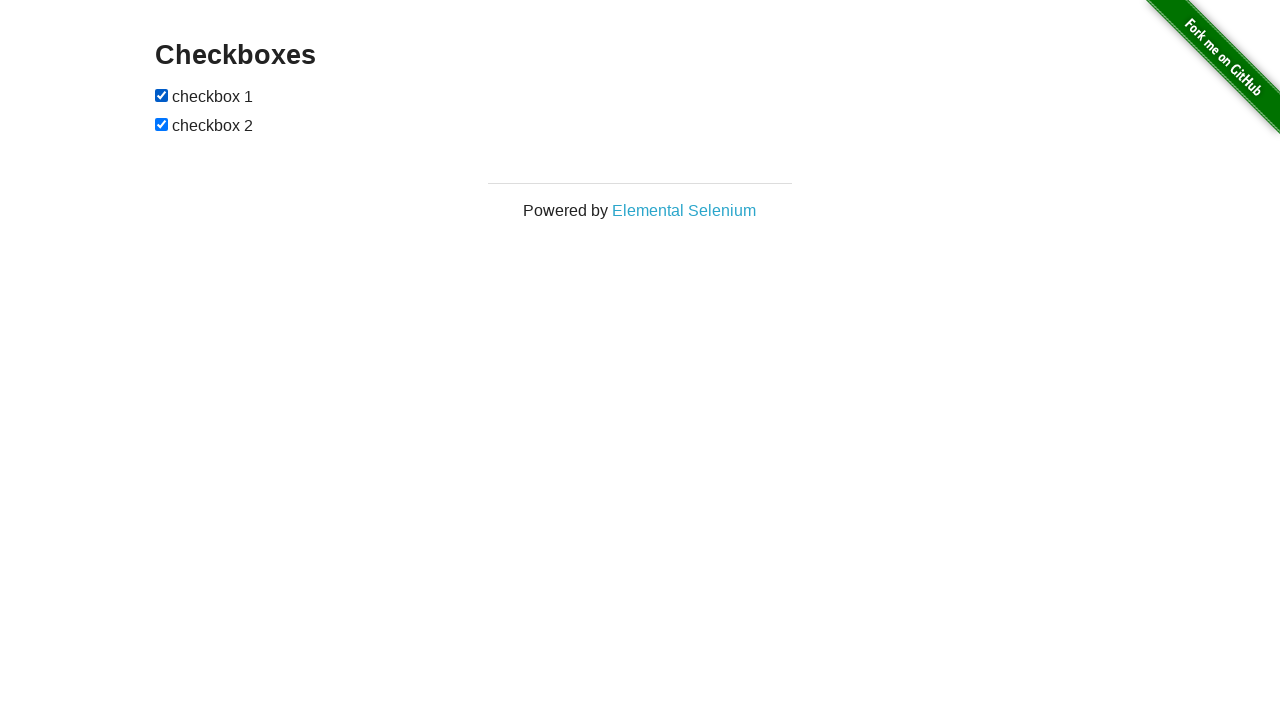

Checked the selected state of the first checkbox
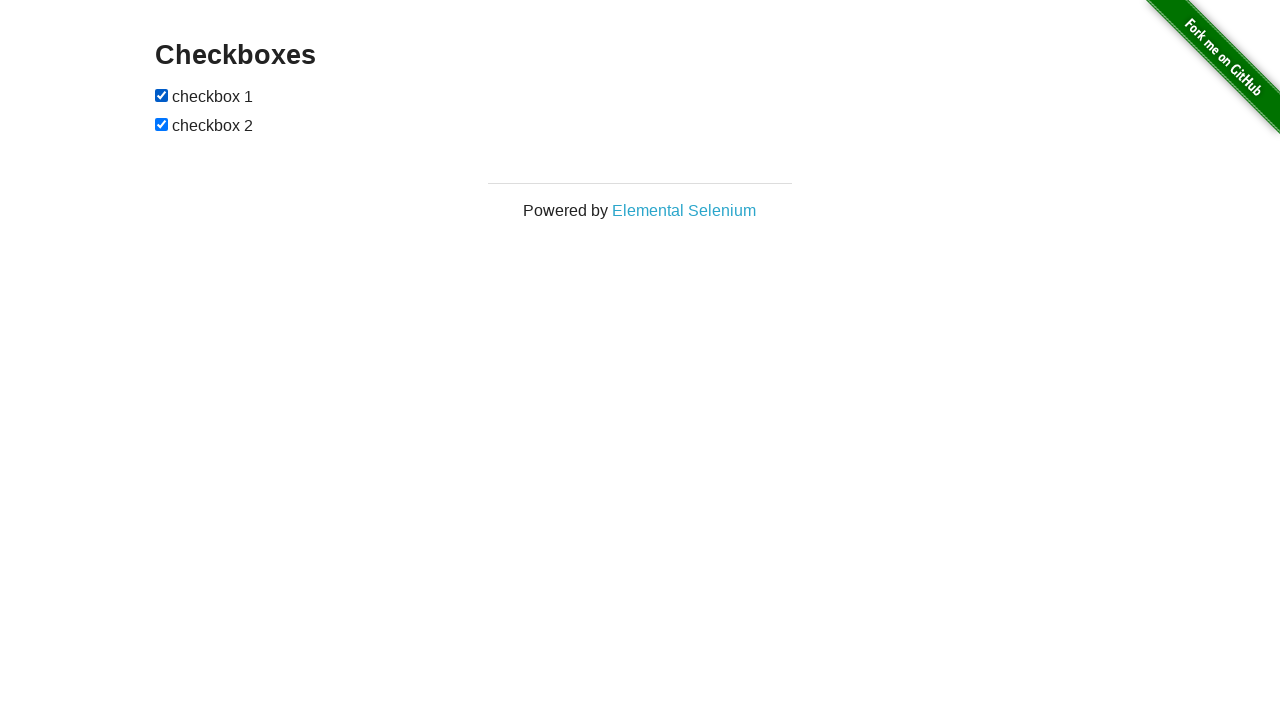

Checked the selected state of the second checkbox
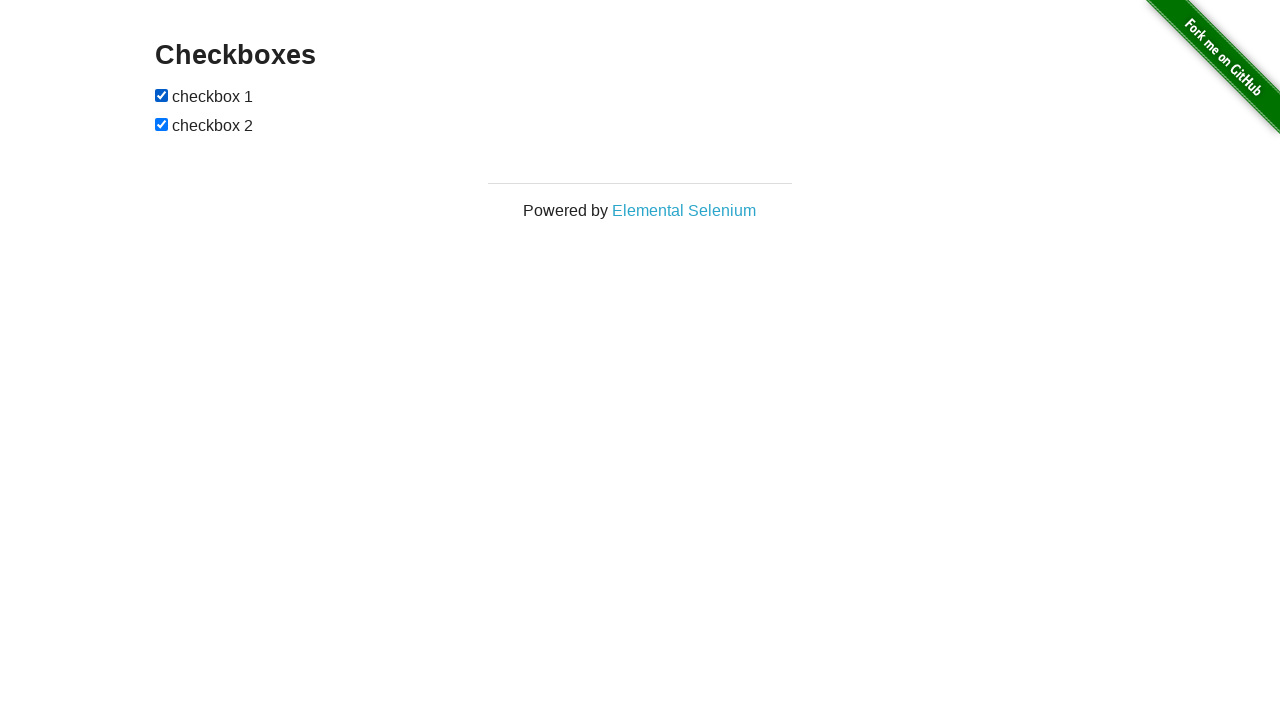

Verified both checkboxes have the same selected state
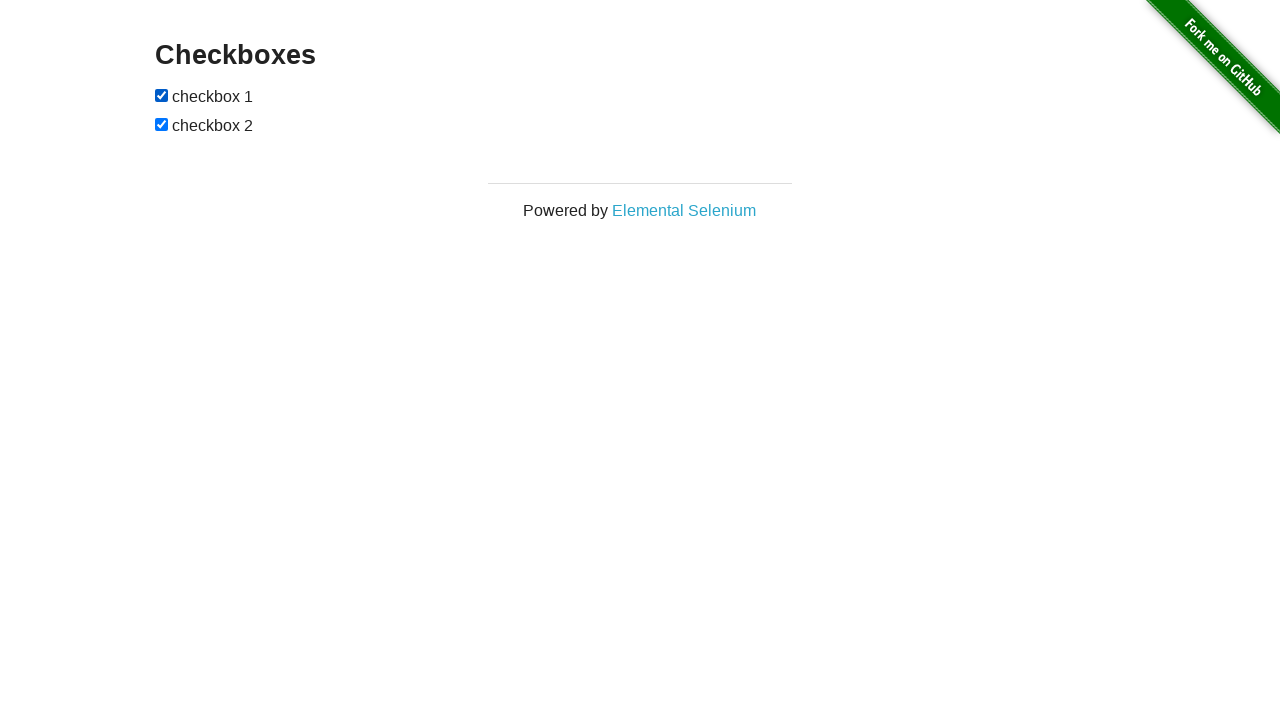

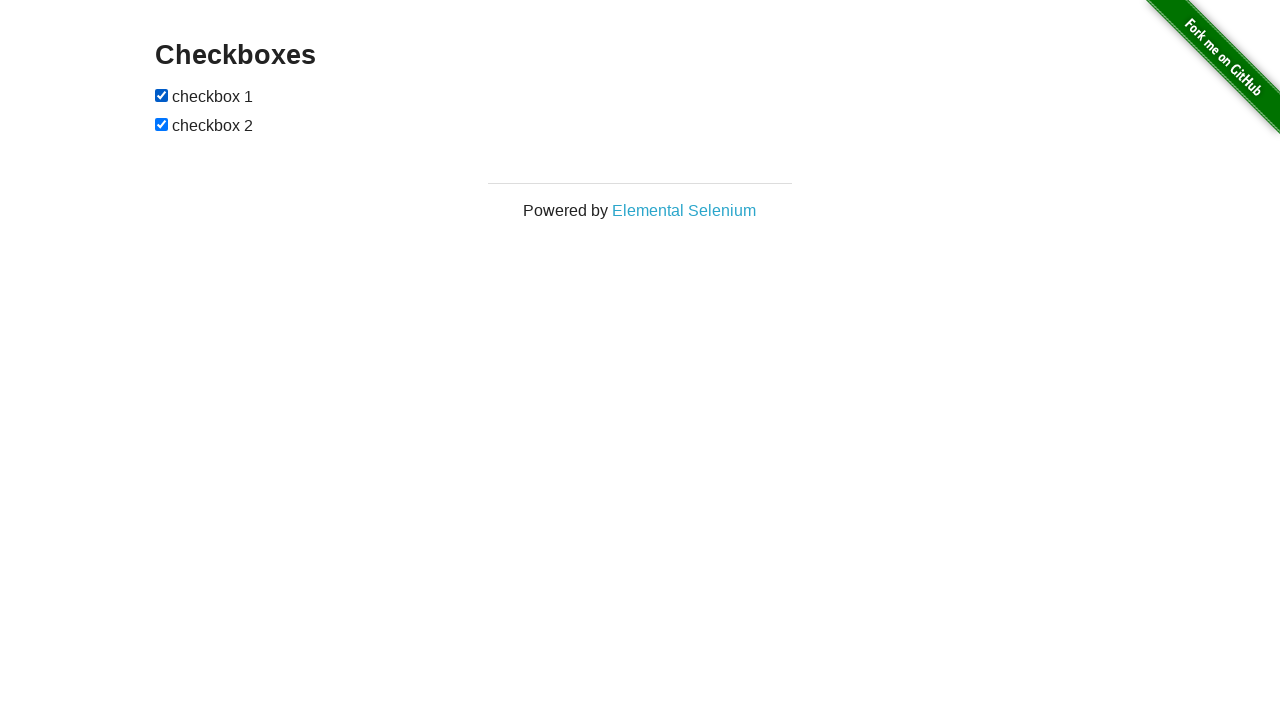